Tests autocomplete/auto-suggest functionality by typing partial text and selecting from suggestions using keyboard navigation

Starting URL: https://www.rahulshettyacademy.com/AutomationPractice/

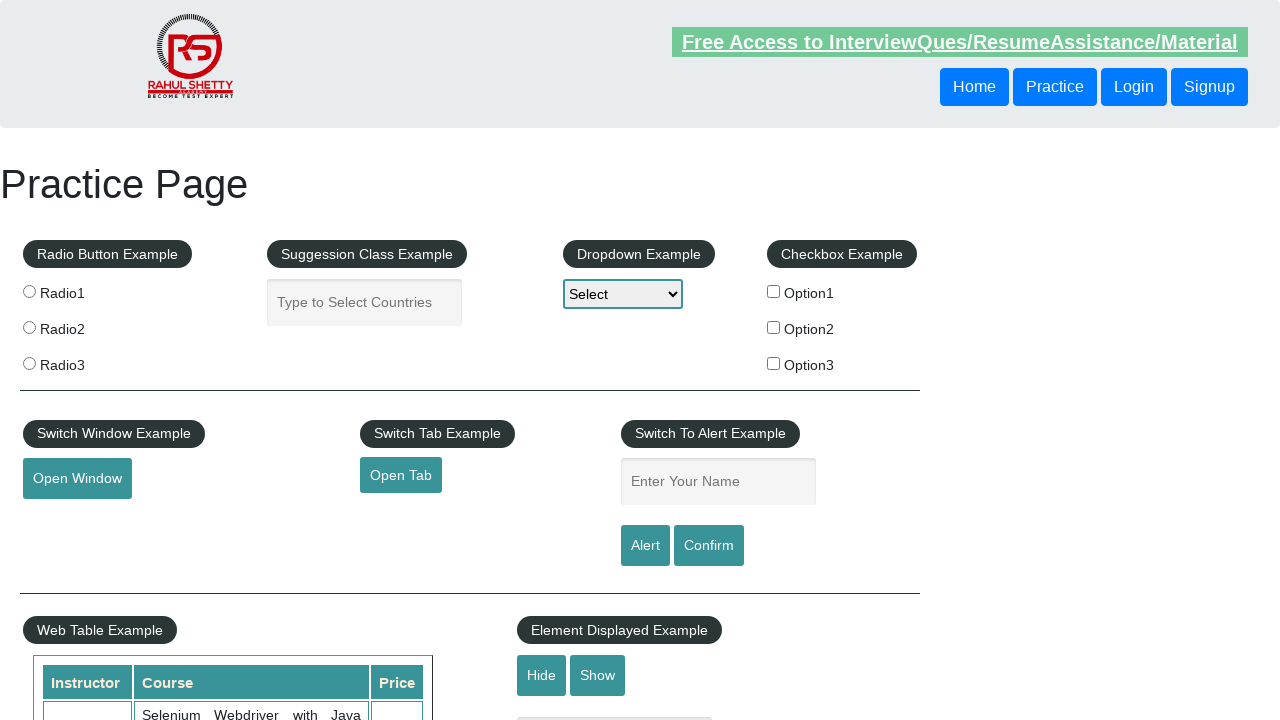

Filled autocomplete field with 'nep' to trigger suggestions on input#autocomplete
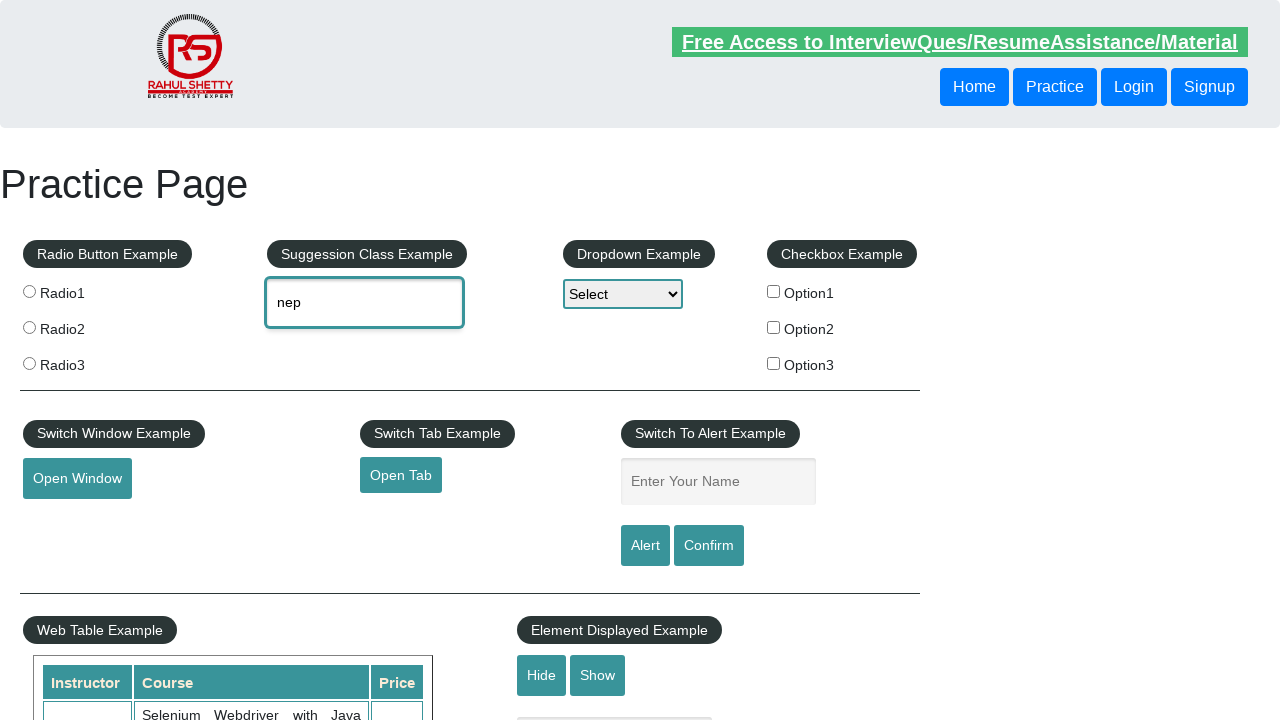

Pressed ArrowDown to navigate to first suggestion on input#autocomplete
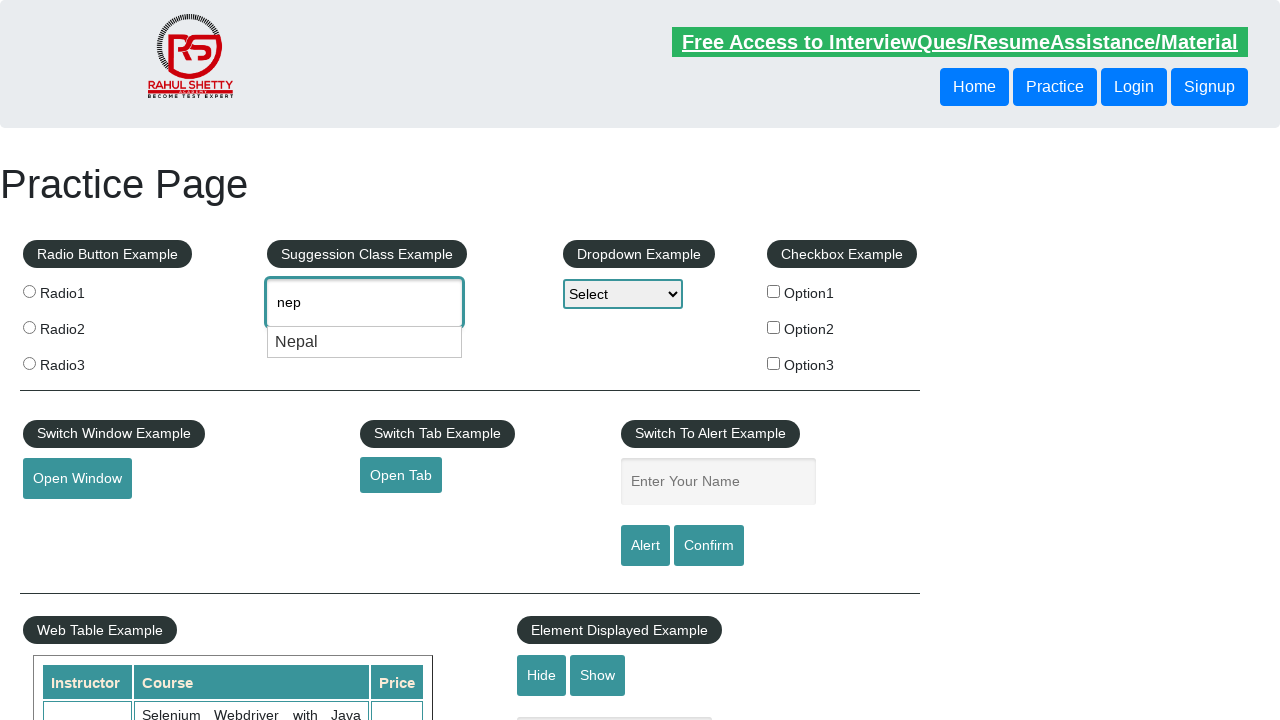

Pressed Enter to select the highlighted suggestion on input#autocomplete
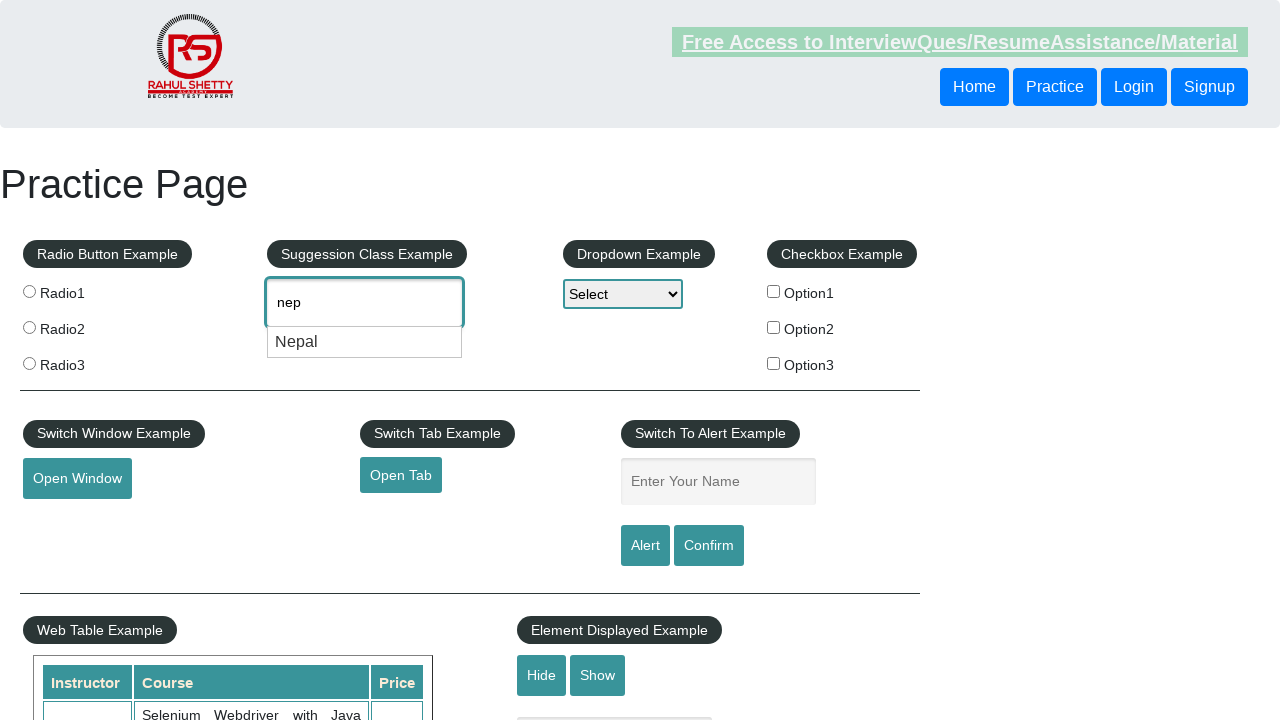

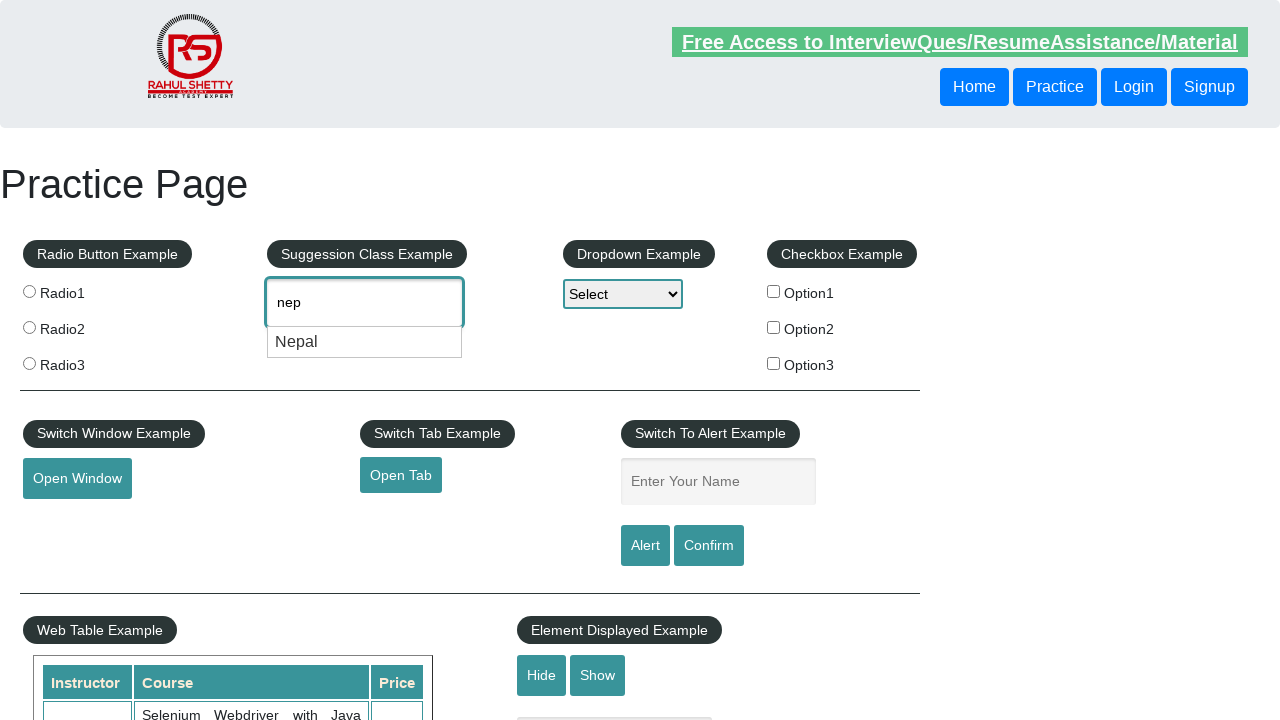